Tests the search functionality on Python.org by entering a search query and submitting the form using the Enter key

Starting URL: https://www.python.org

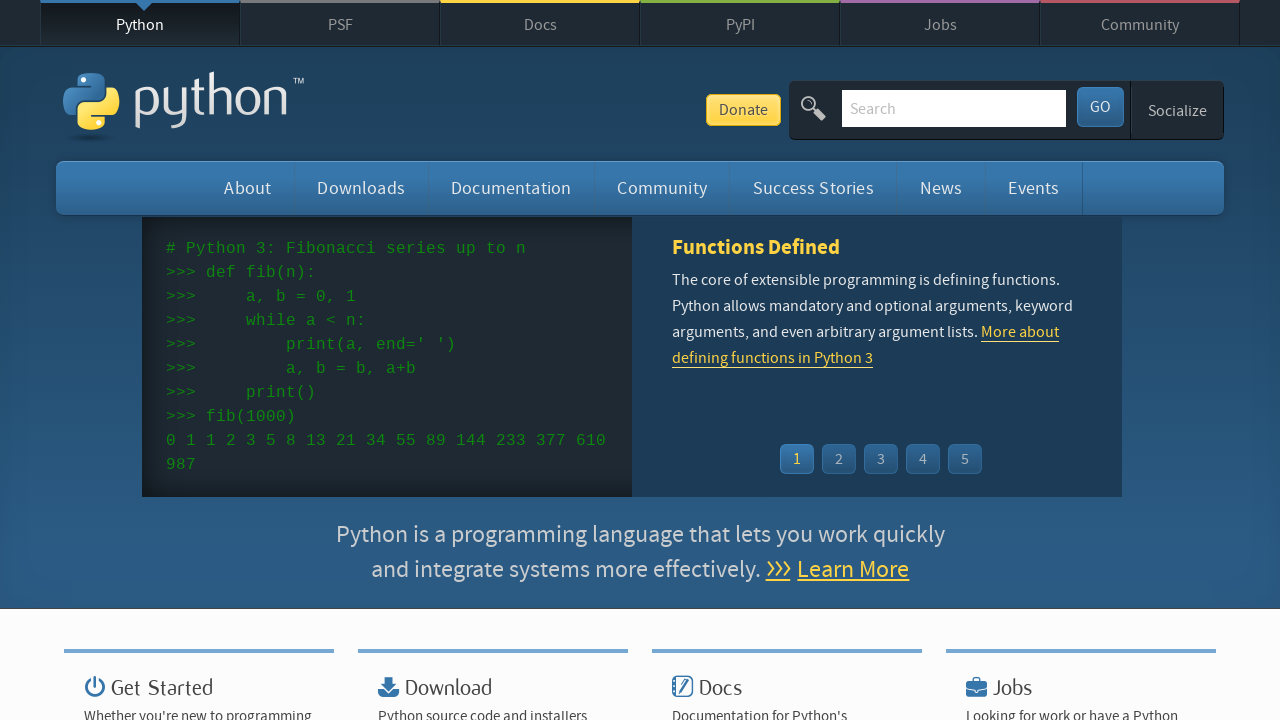

Filled search box with query 'getting started with python' on input[name='q']
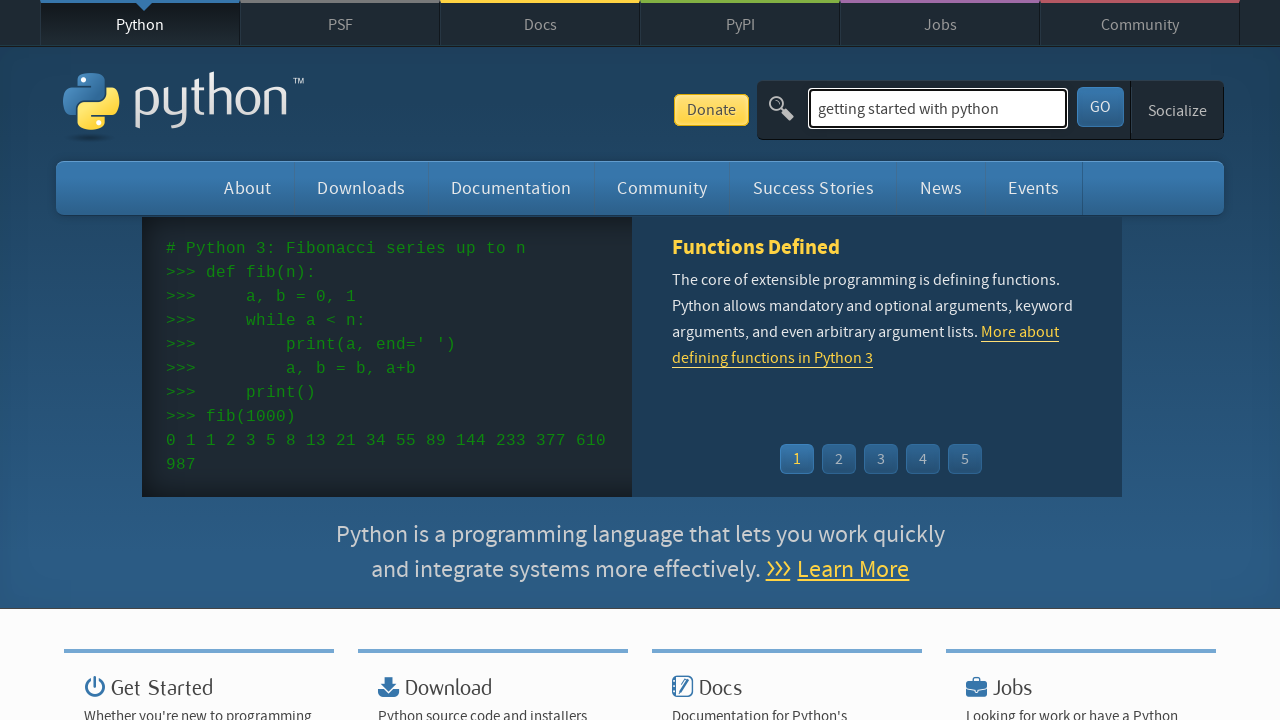

Pressed Enter to submit search form on input[name='q']
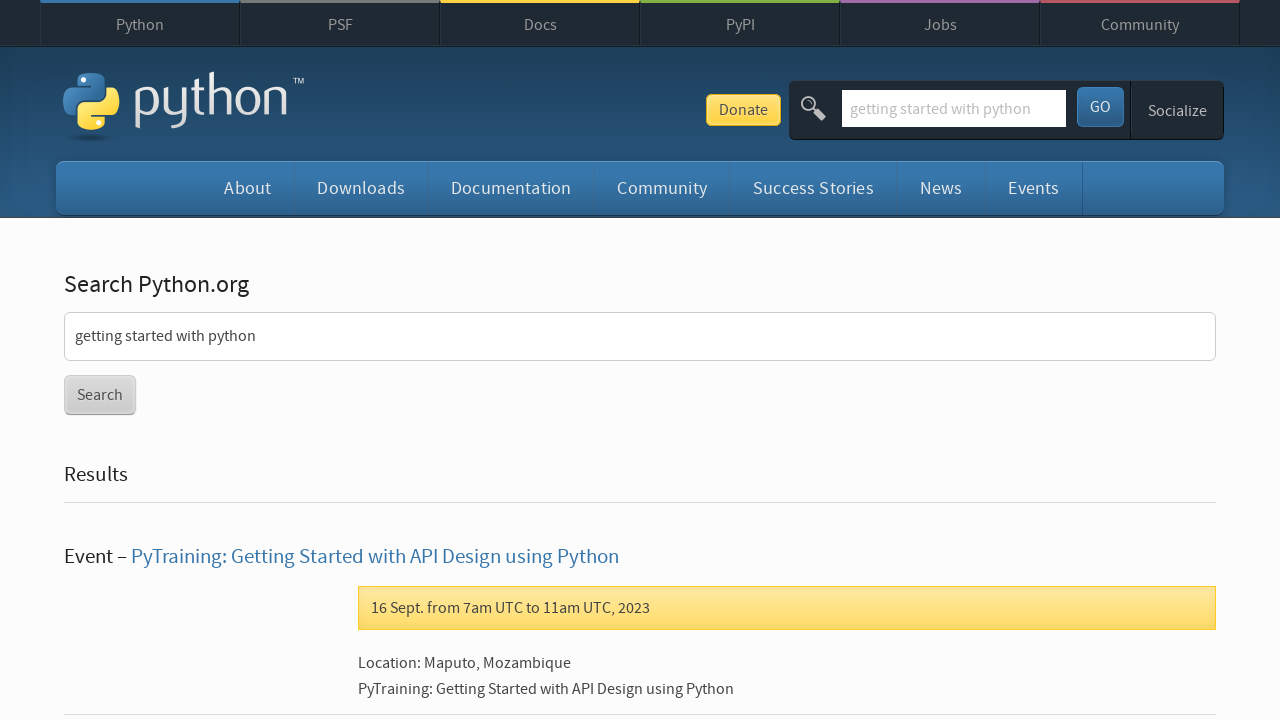

Search results page loaded successfully
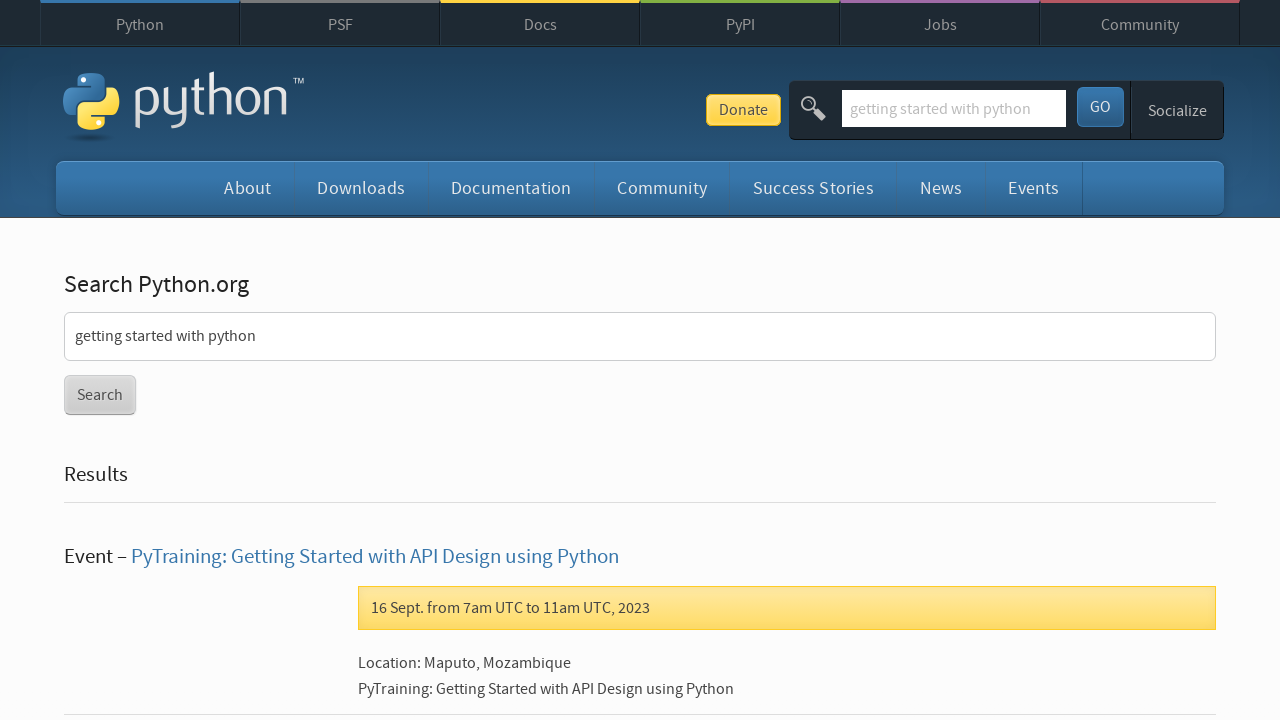

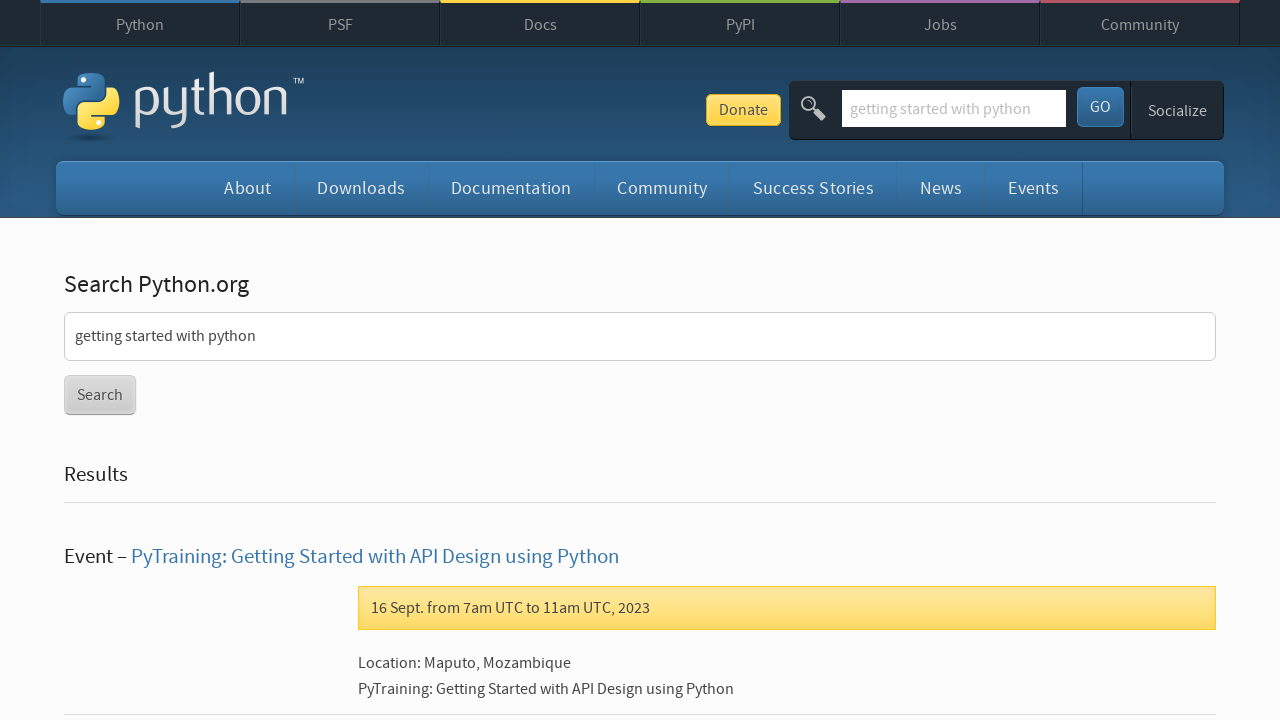